Tests a math problem form by extracting two numbers, calculating their sum, and selecting the result from a dropdown menu

Starting URL: http://suninjuly.github.io/selects2.html

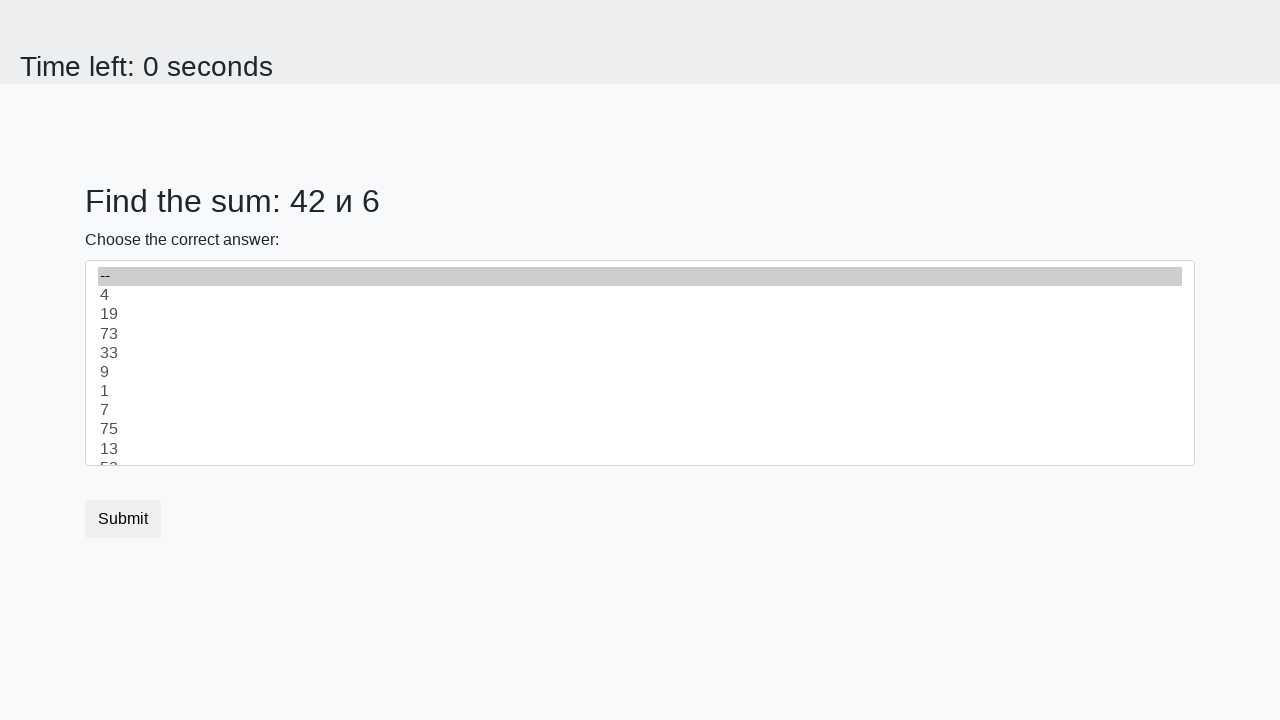

Extracted first number from #num1 element
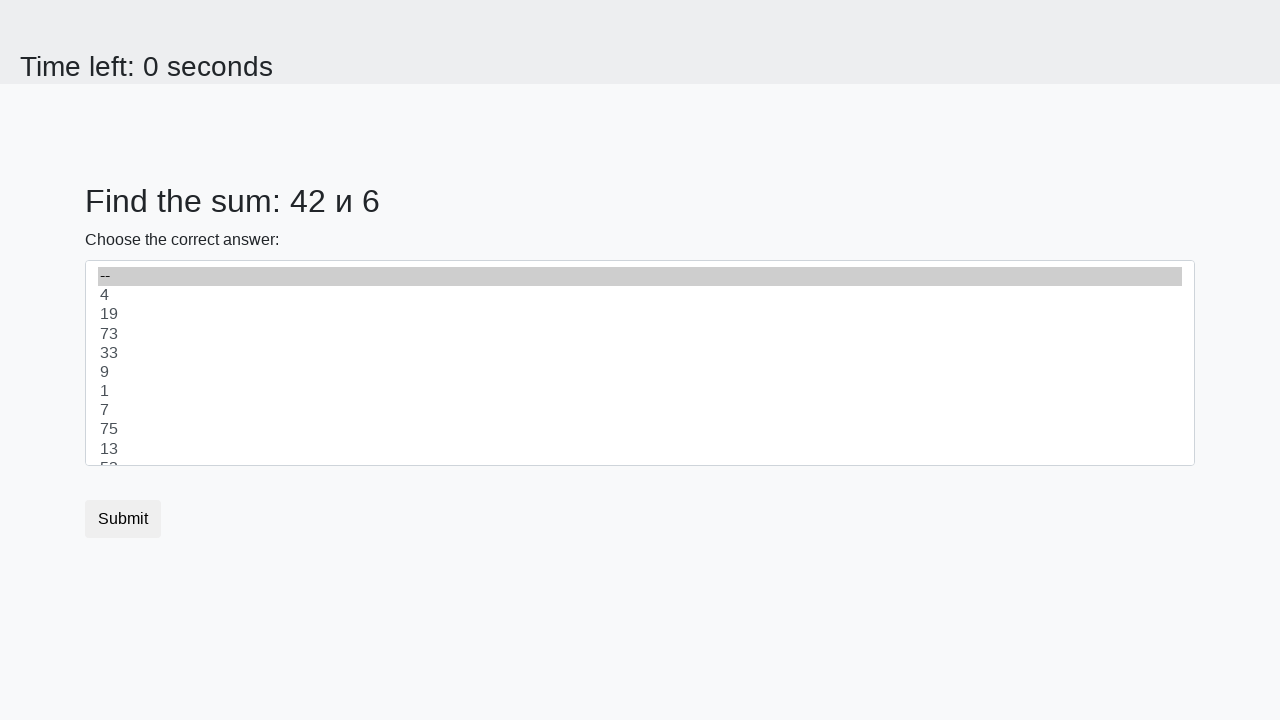

Extracted second number from #num2 element
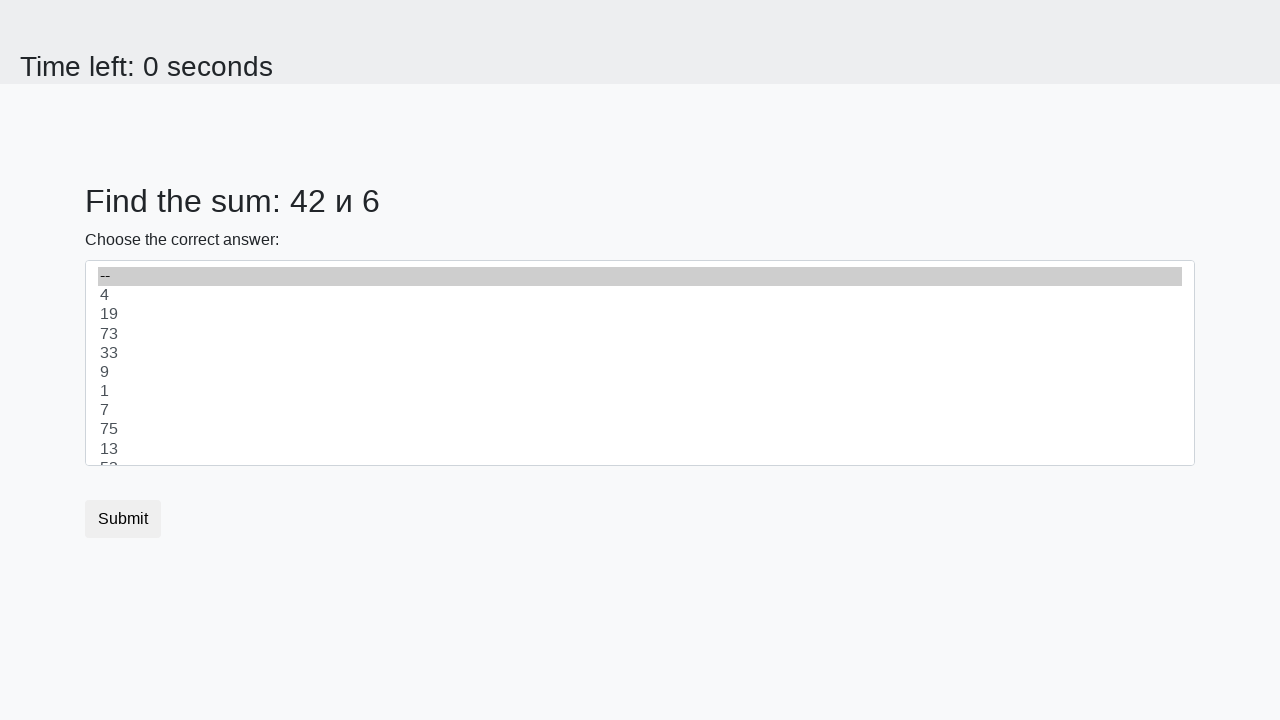

Calculated sum of two numbers: 48
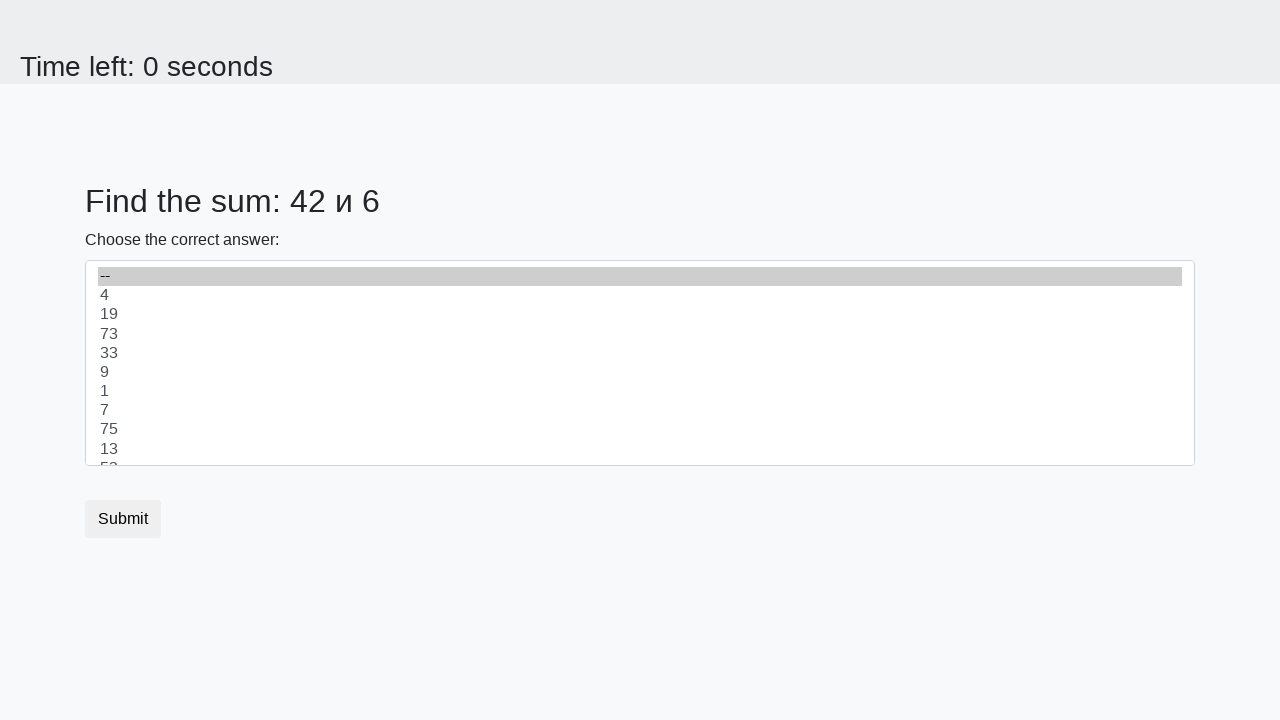

Selected sum value '48' from dropdown menu on select
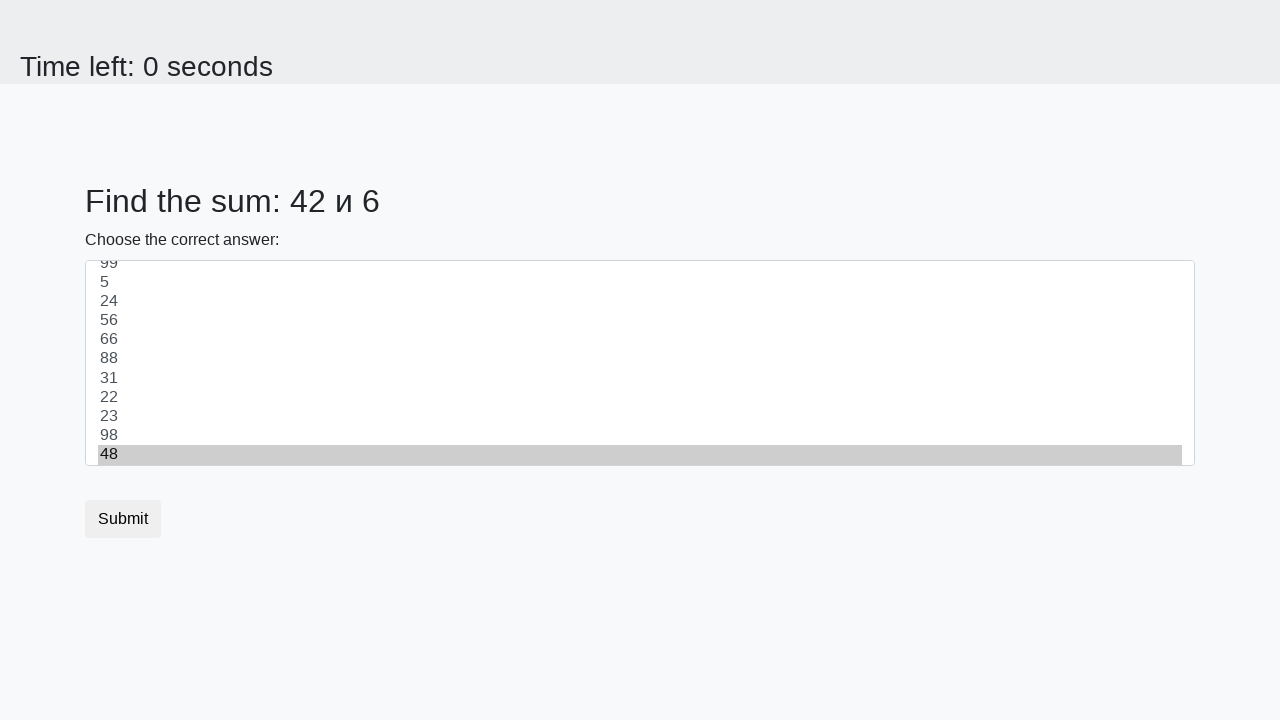

Clicked submit button to submit the form at (123, 519) on .btn
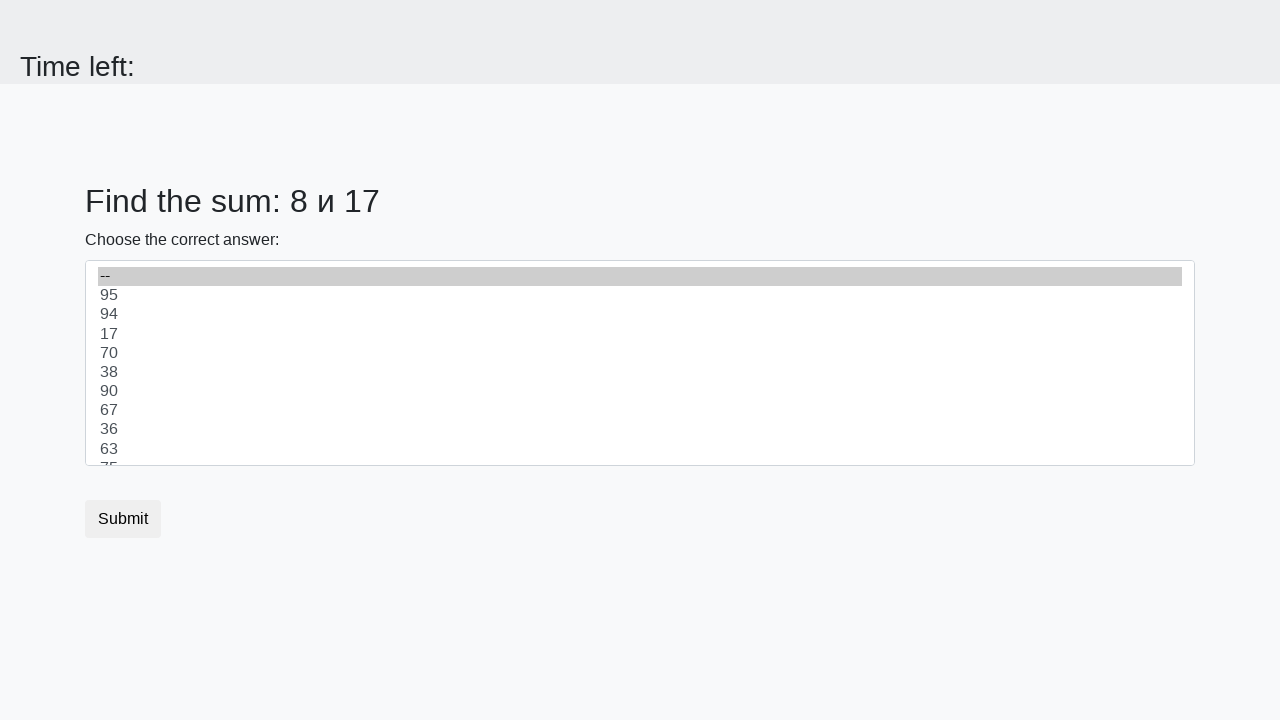

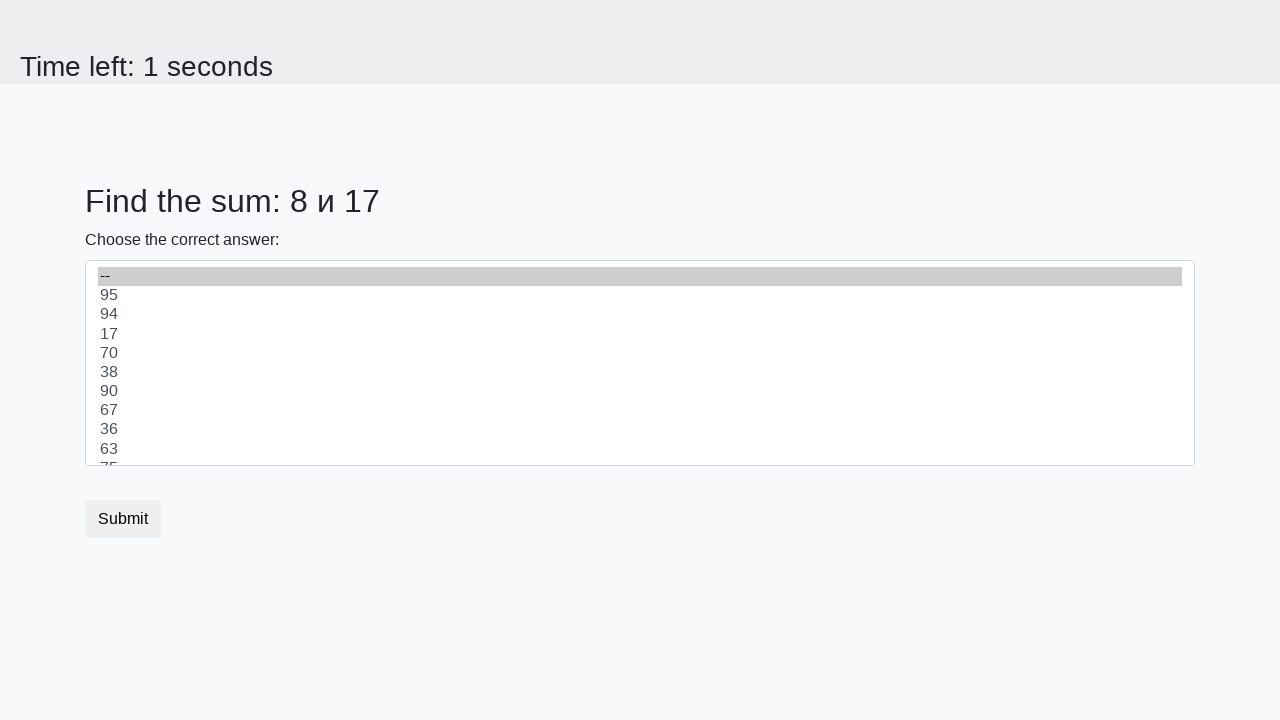